Tests user registration form by filling in personal details, accepting policy and submitting the form

Starting URL: https://naveenautomationlabs.com/opencart/index.php?route=account/register

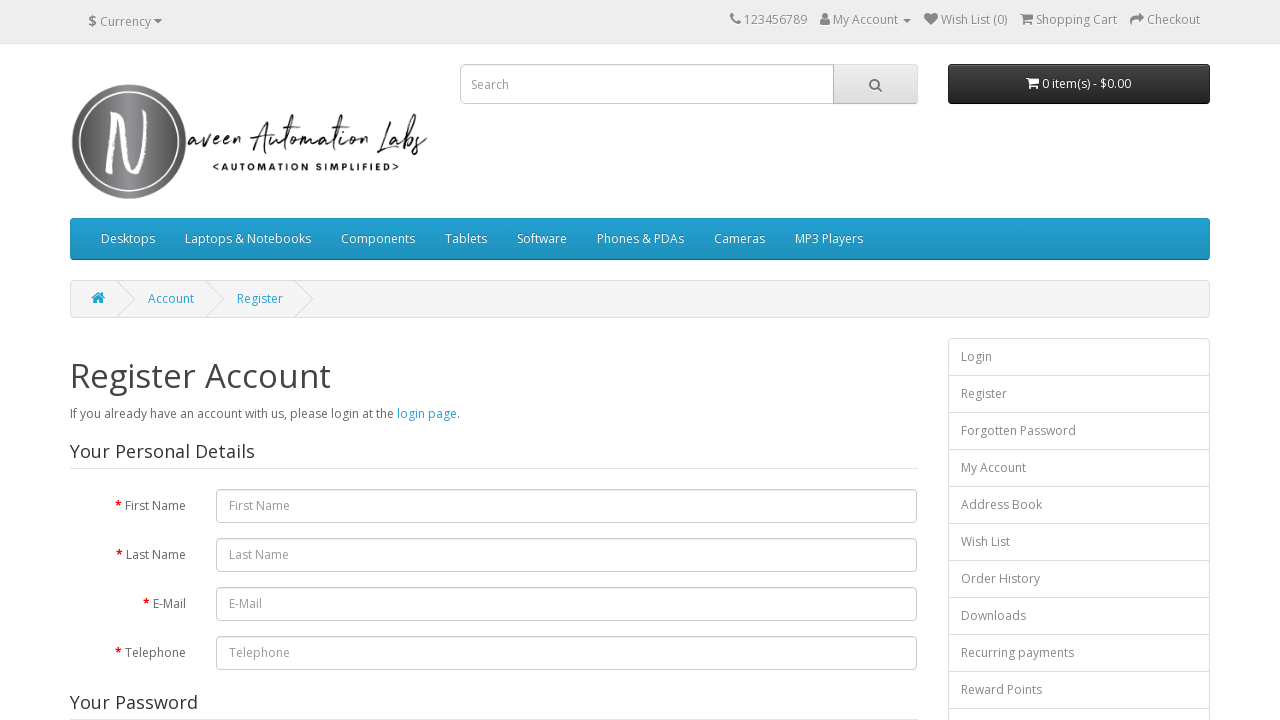

Filled first name field with 'John' on #input-firstname
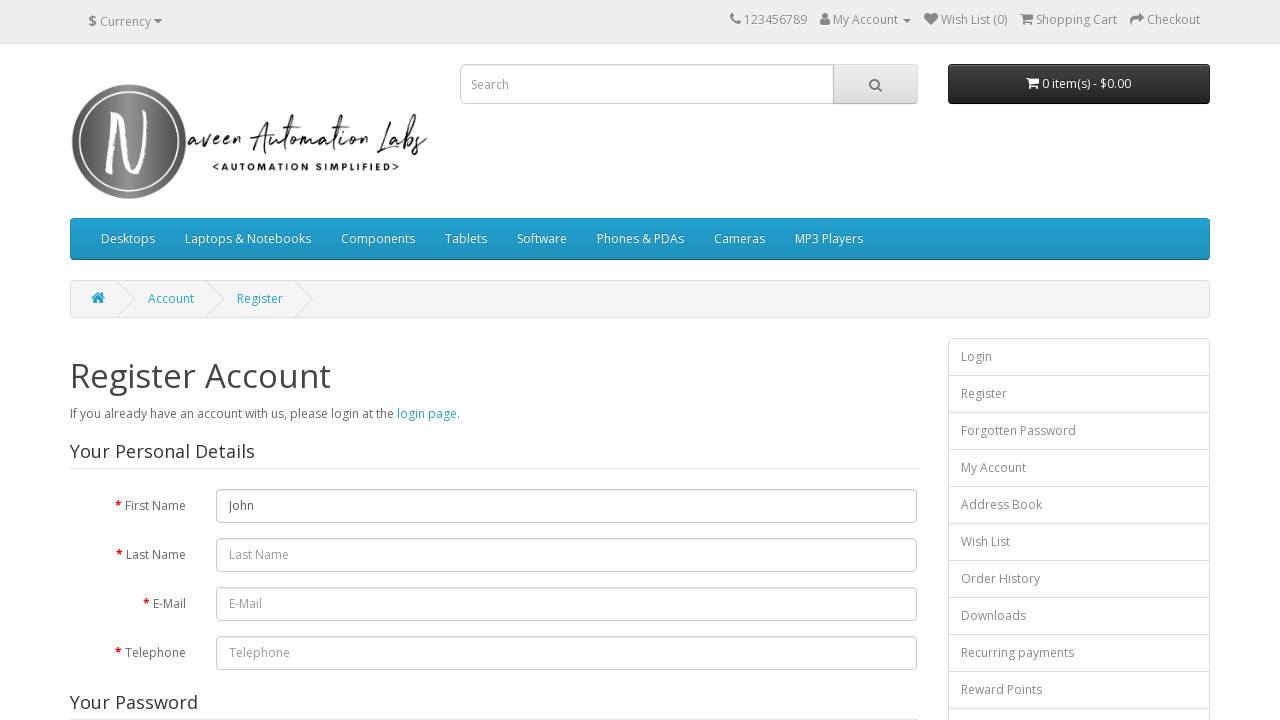

Filled last name field with 'Smith' on input[name='lastname']
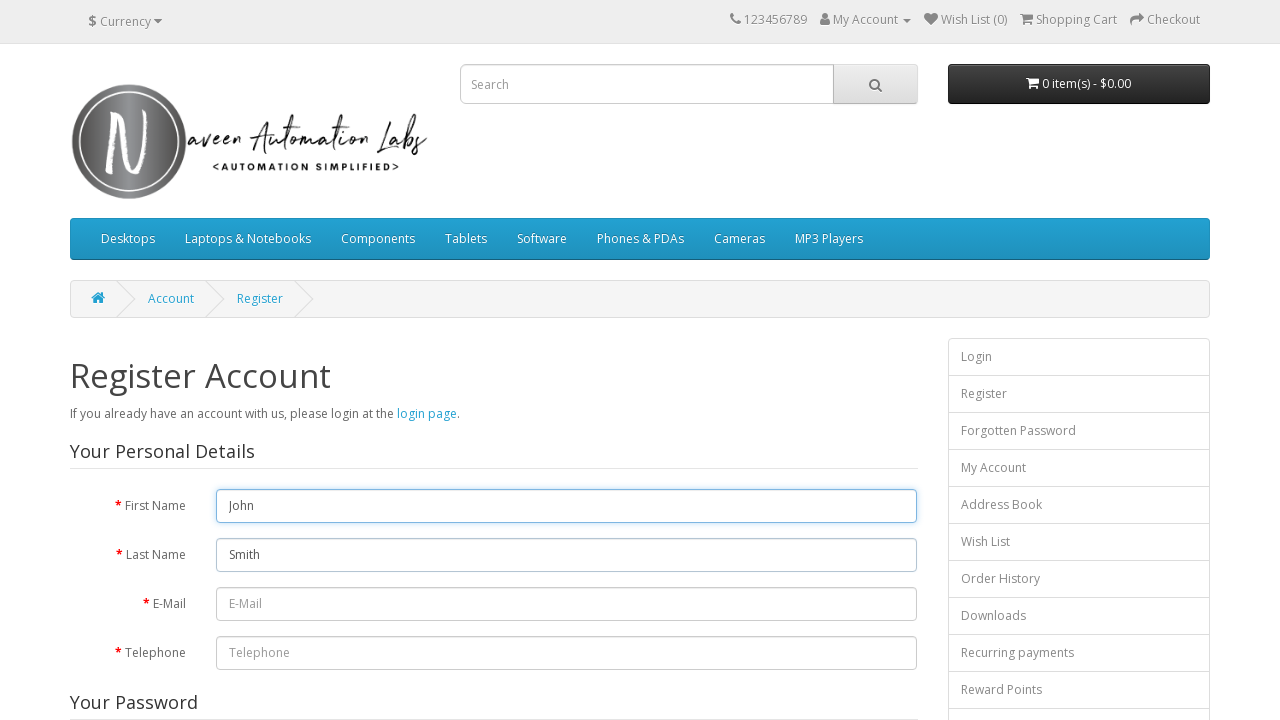

Filled email field with 'john.smith.test@example.com' on #input-email
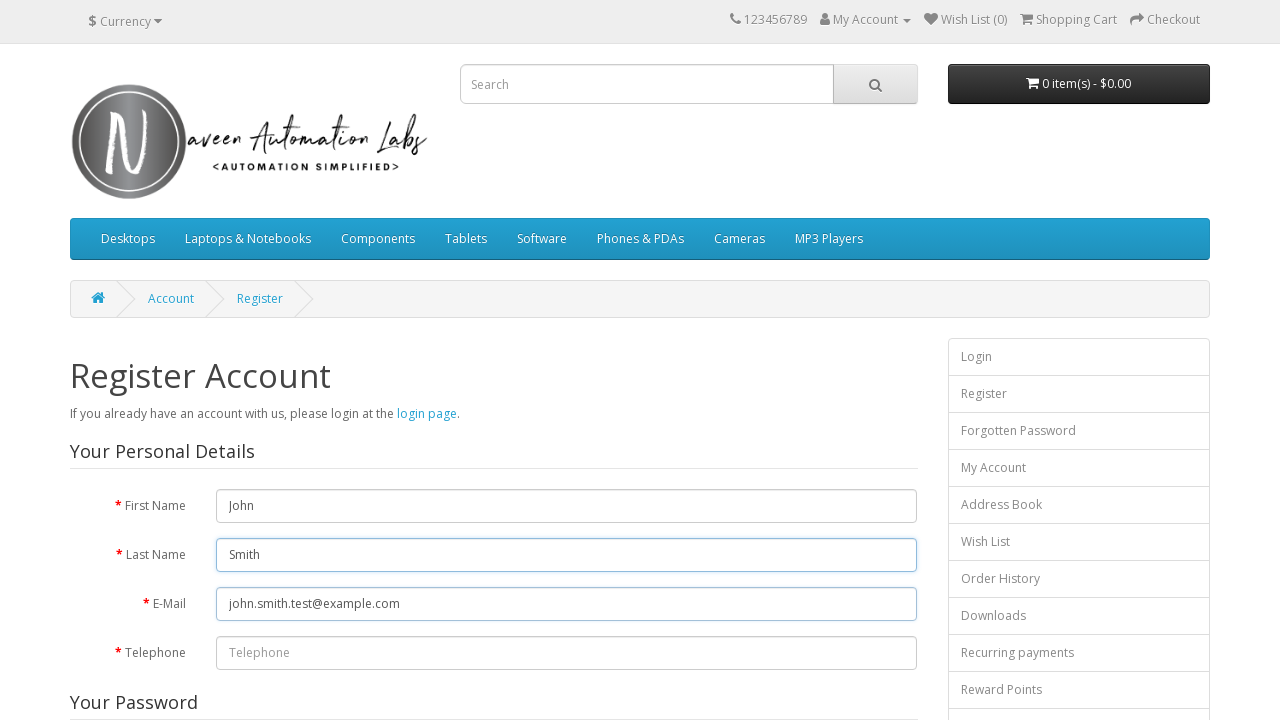

Filled telephone field with '5551234567' on #input-telephone
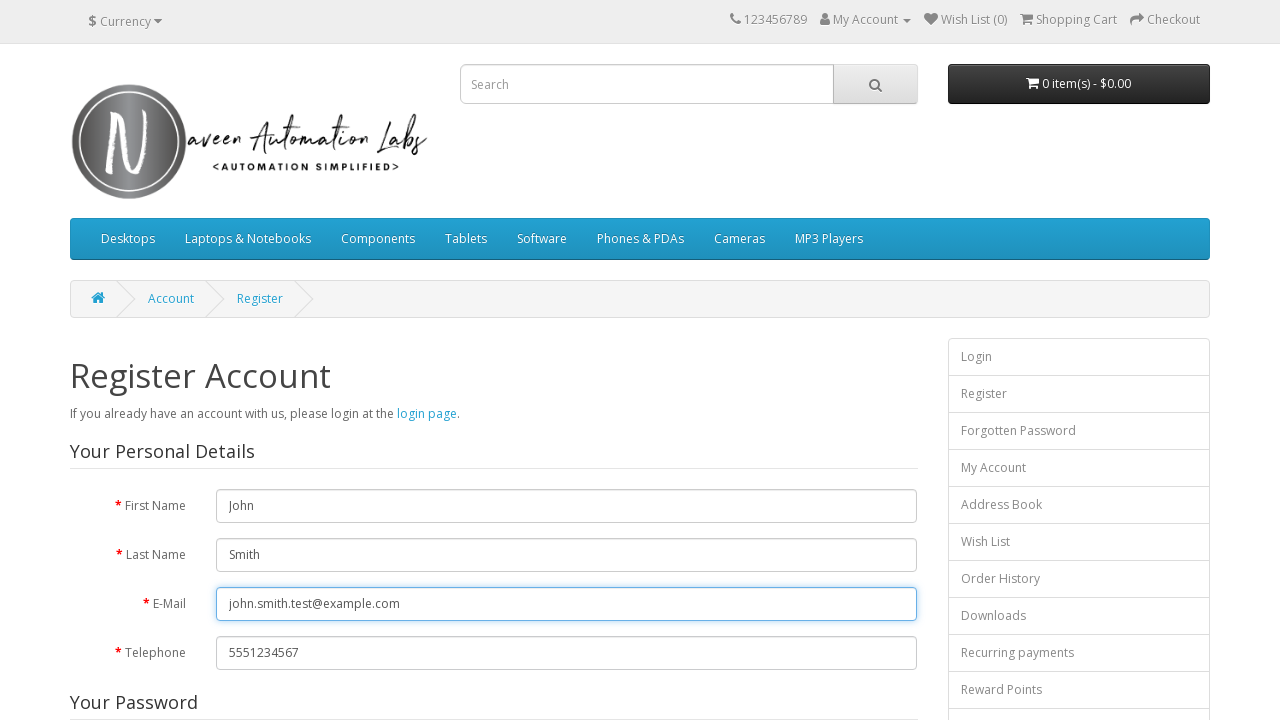

Filled password field with 'TestPass123!' on #input-password
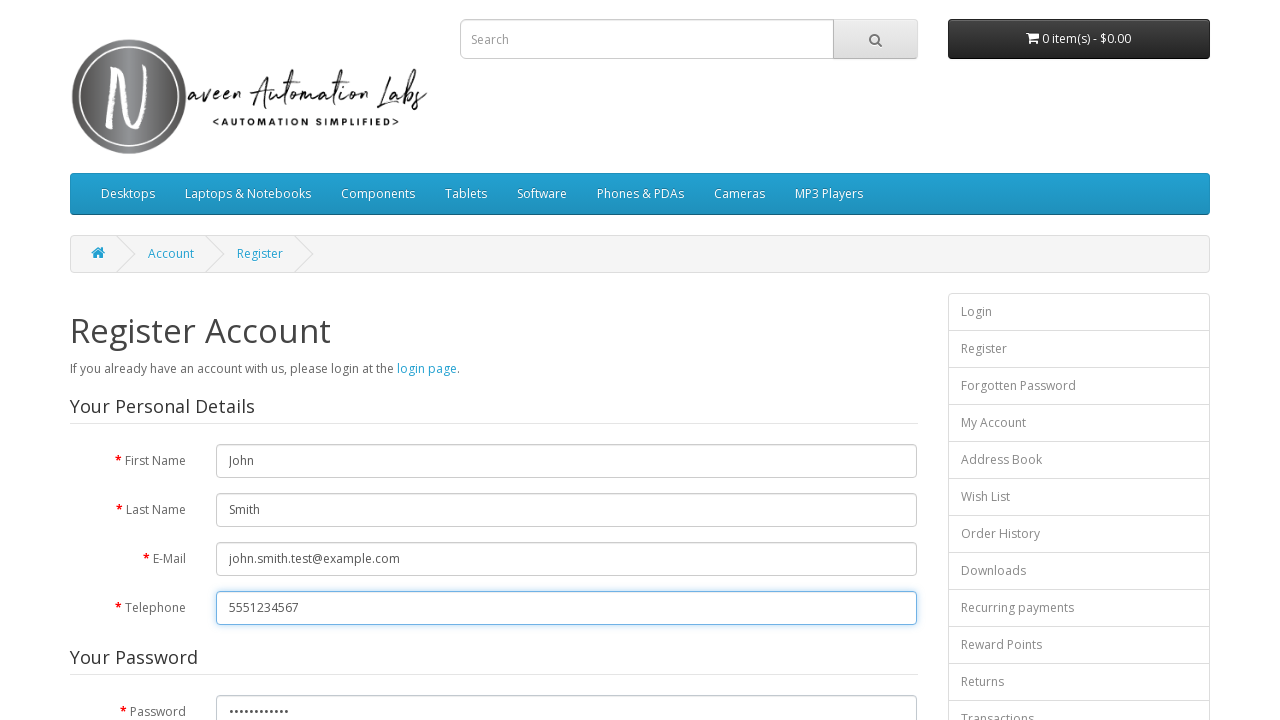

Filled password confirmation field with 'TestPass123!' on #input-confirm
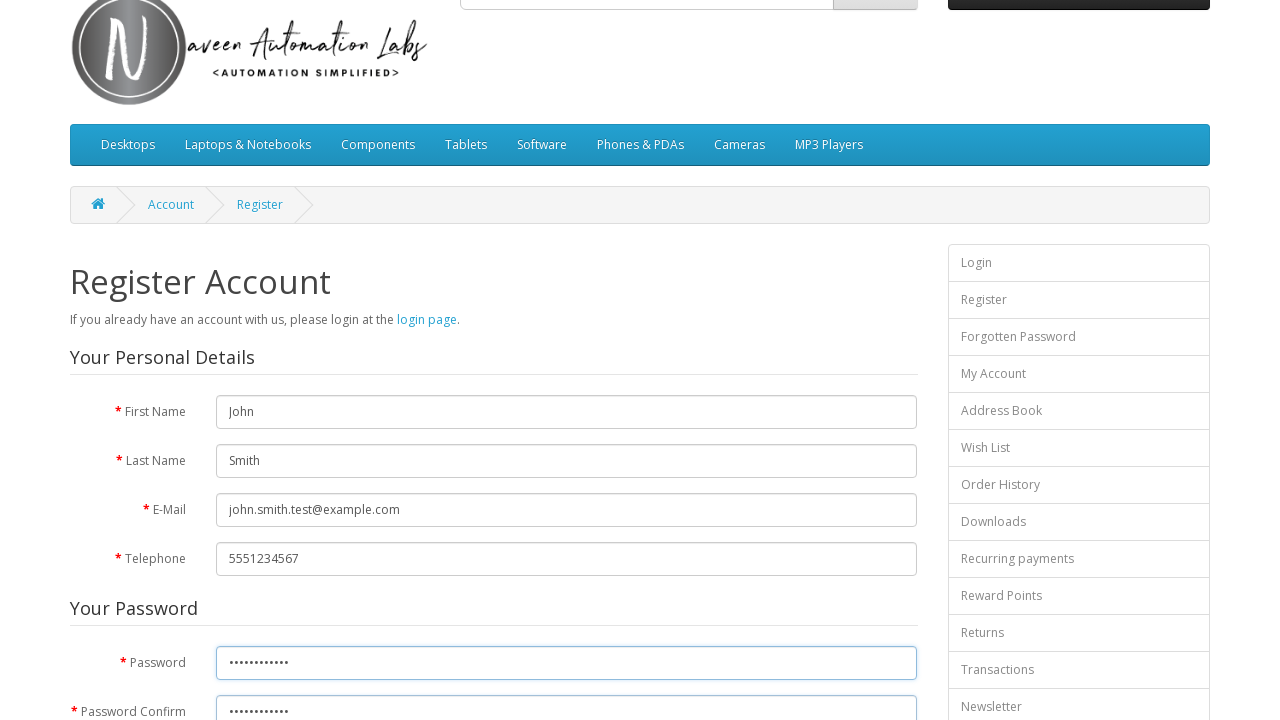

Accepted privacy policy checkbox at (825, 424) on input[name='agree']
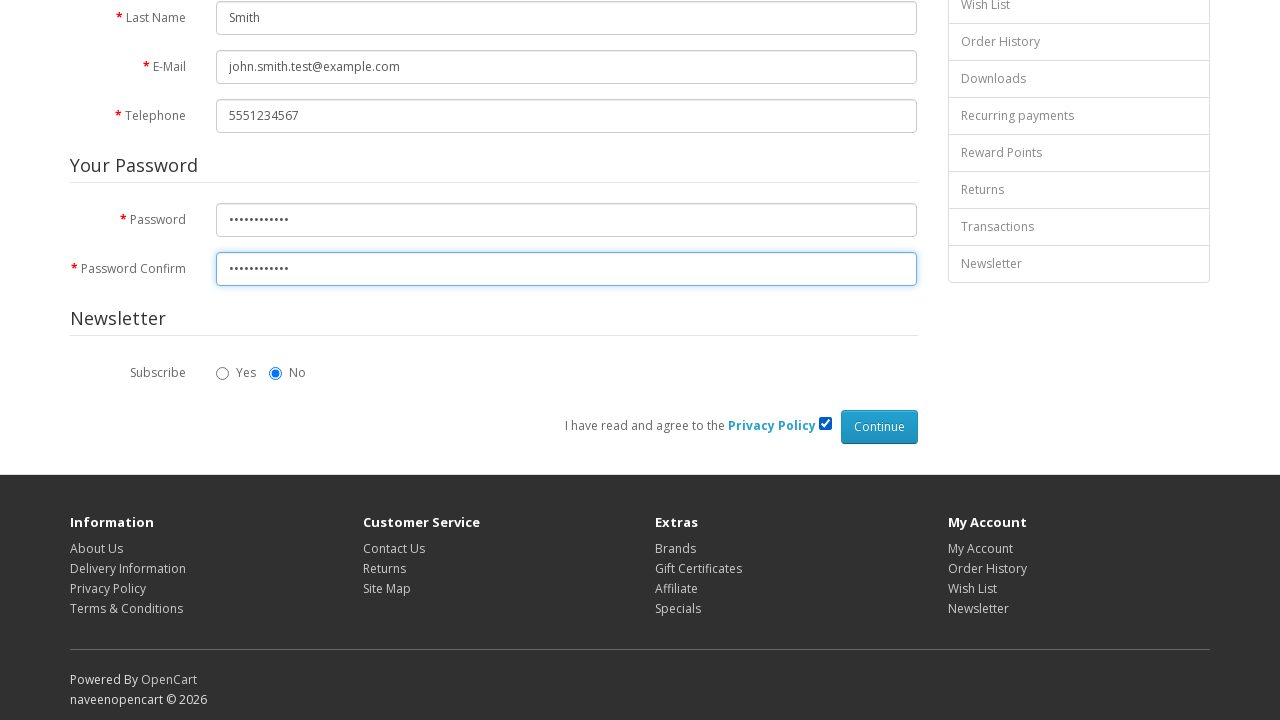

Clicked Continue button to submit registration form at (879, 427) on xpath=//input[@type='submit' and @value='Continue']
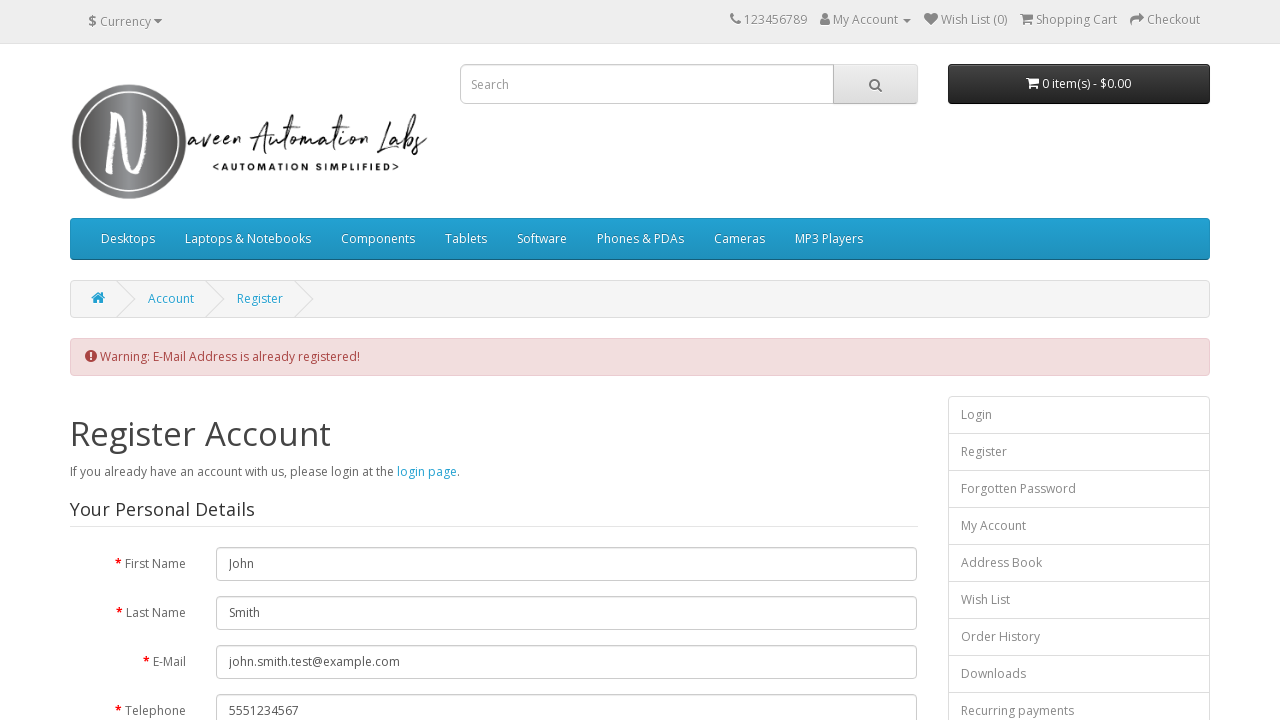

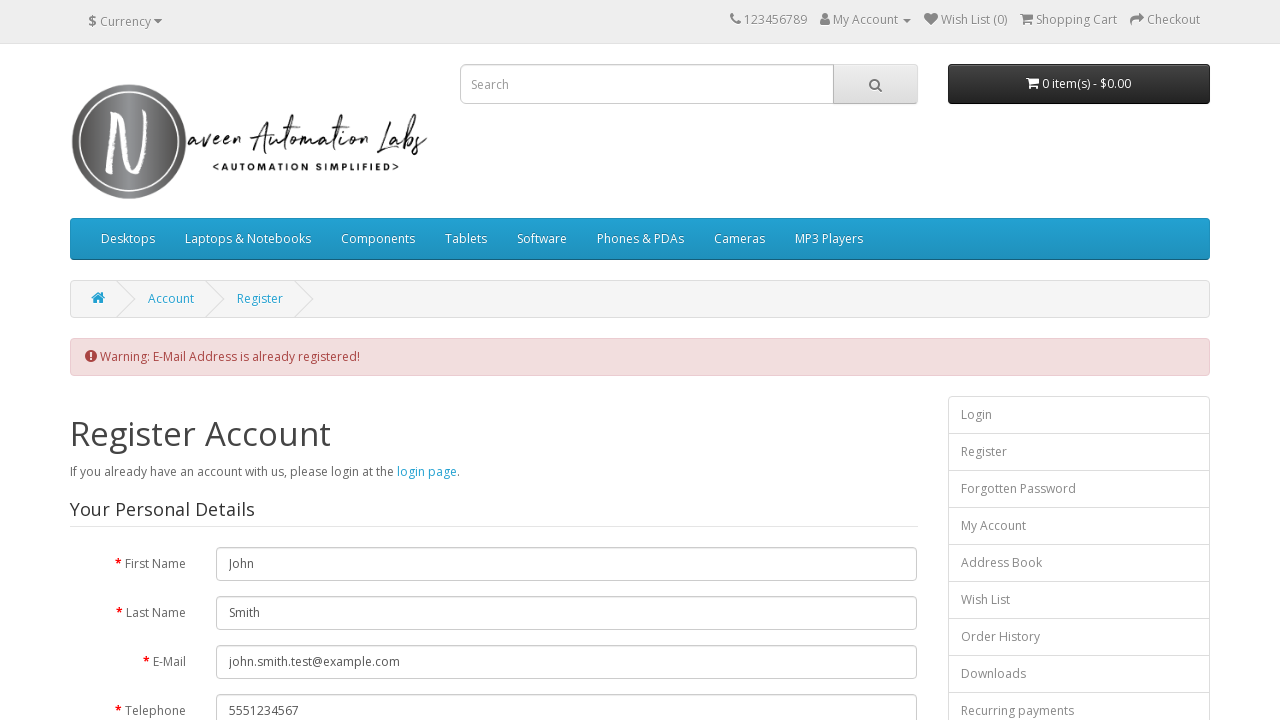